Tests checkbox interaction by checking the selection state of a checkbox and toggling it

Starting URL: http://the-internet.herokuapp.com/checkboxes

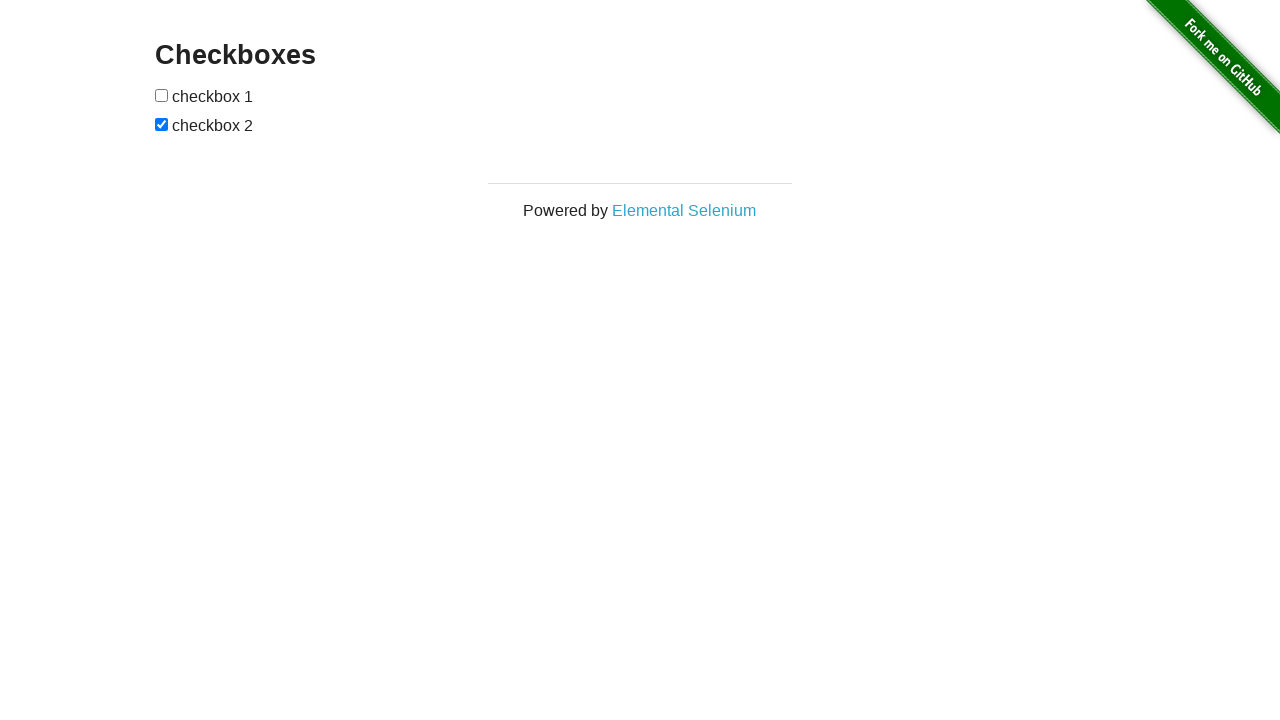

Located the first checkbox element
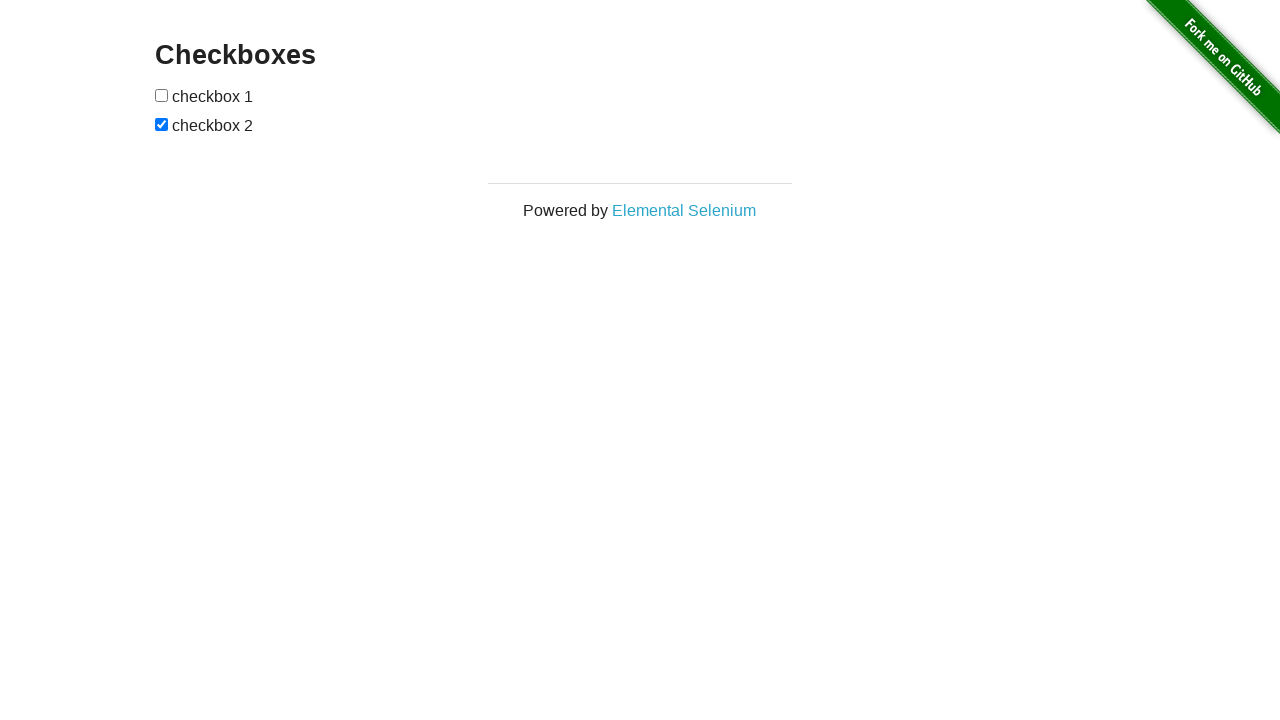

Checked initial checkbox state: False
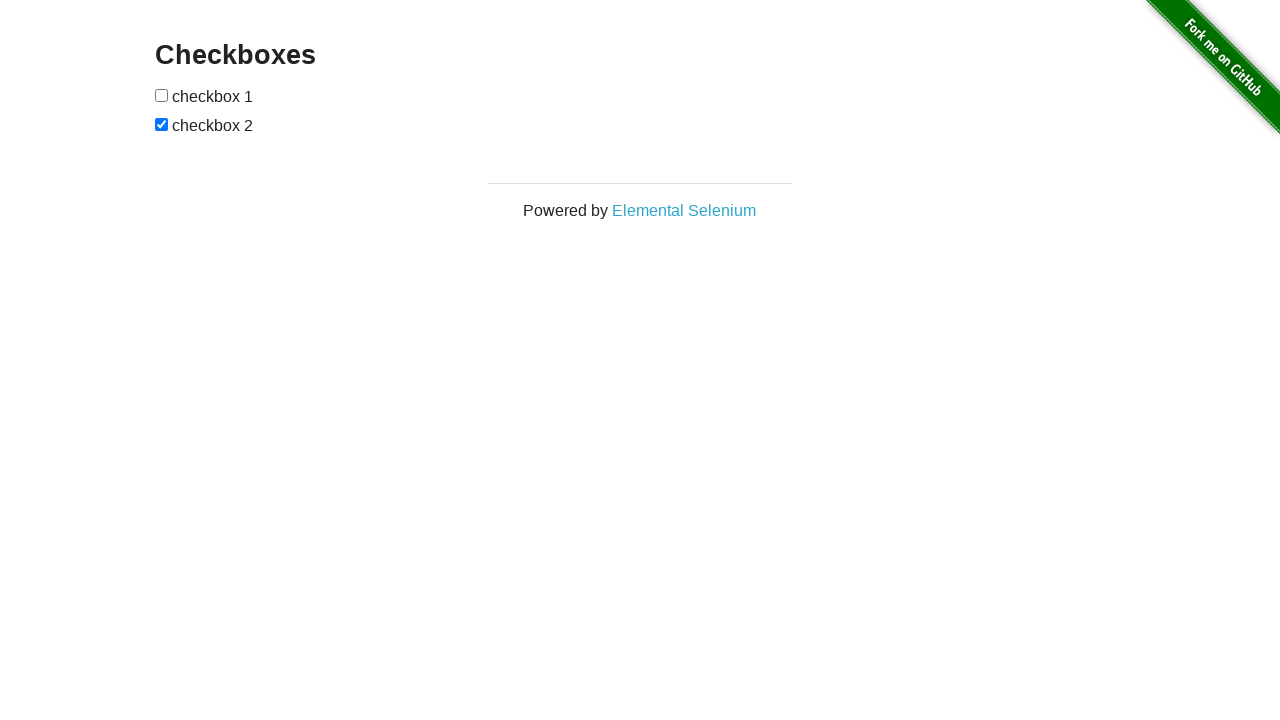

Clicked checkbox to toggle it at (162, 95) on xpath=//input[@type="checkbox"][1]
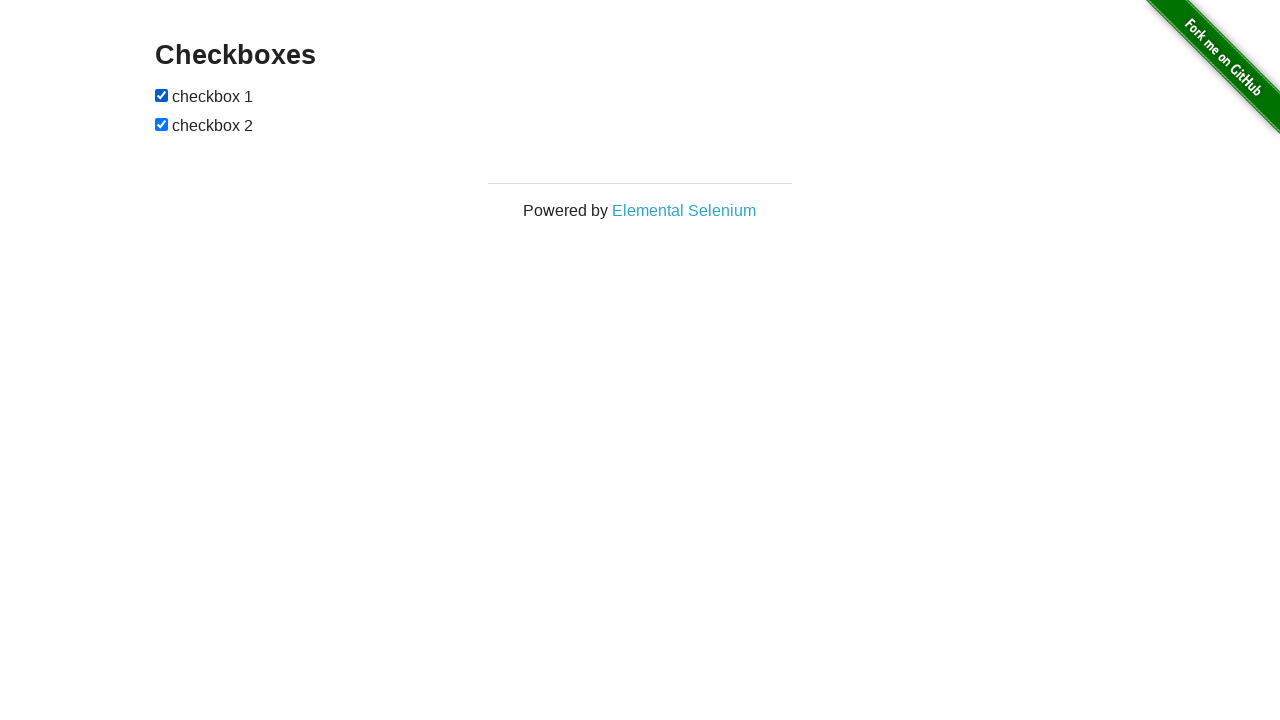

Checked checkbox state after click: True
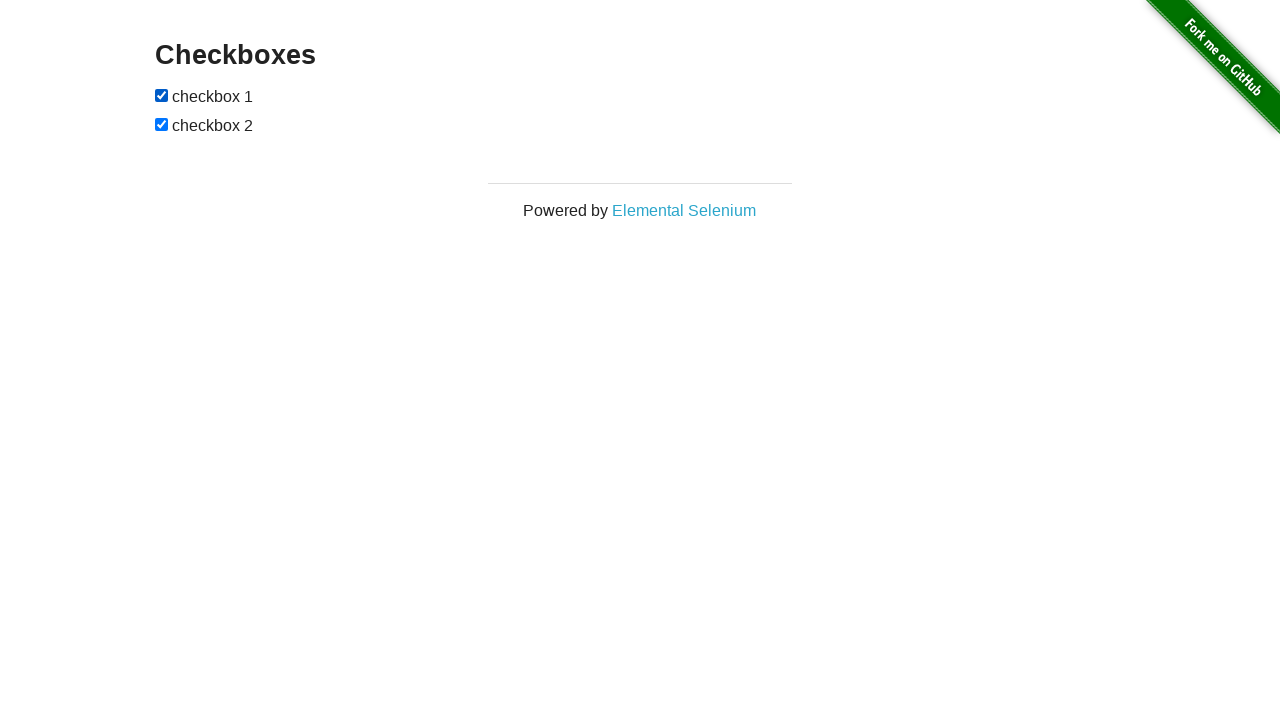

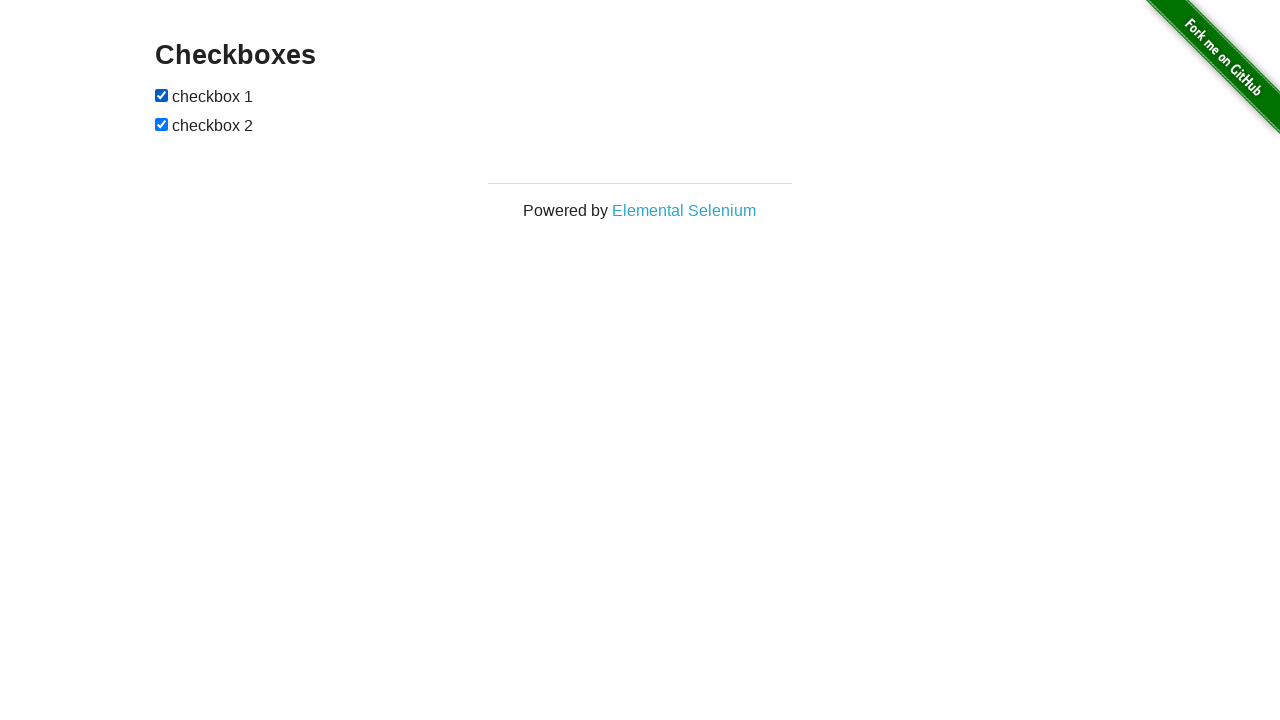